Tests mortgage calculator functionality on a Russian real estate website by navigating to the mortgage section, filling in interest rate, loan amount, and term fields, checking a checkbox option, and submitting the form to view results.

Starting URL: https://www.novostroy.su

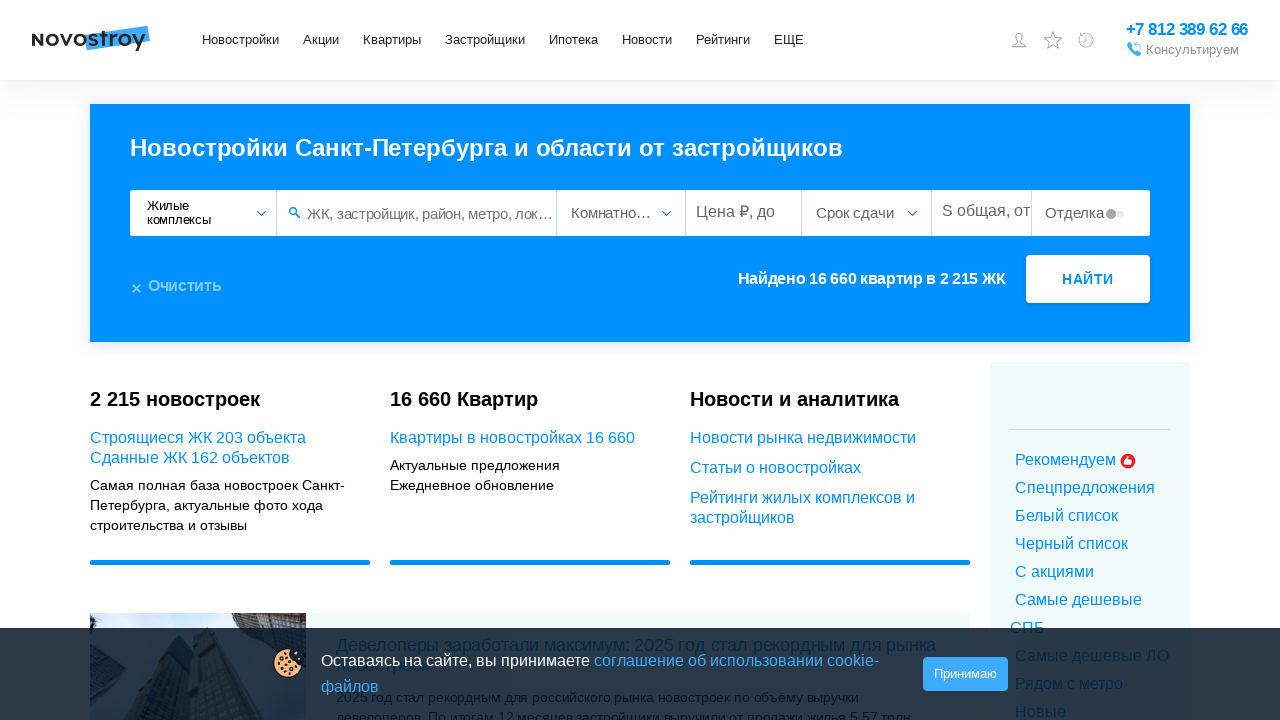

Clicked on 'Ипотека' (Mortgage) link at (574, 40) on xpath=//a[text()='Ипотека']
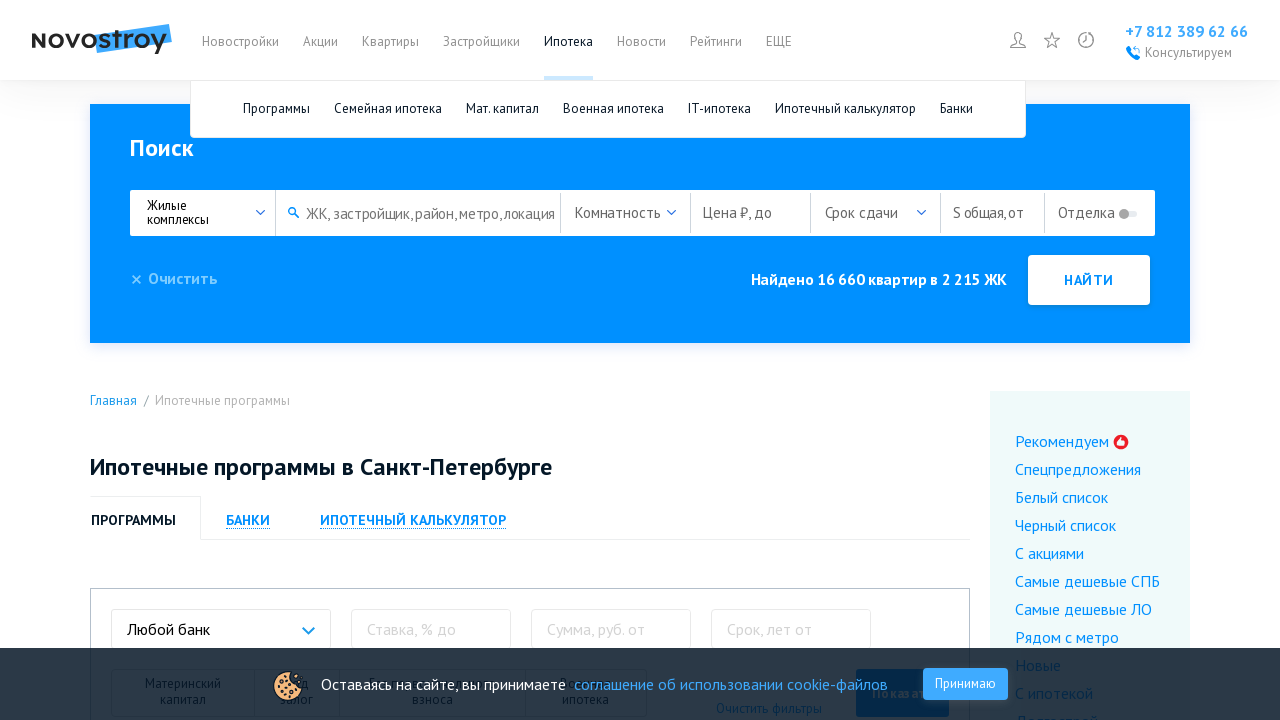

Mortgage page loaded - interest rate field is visible
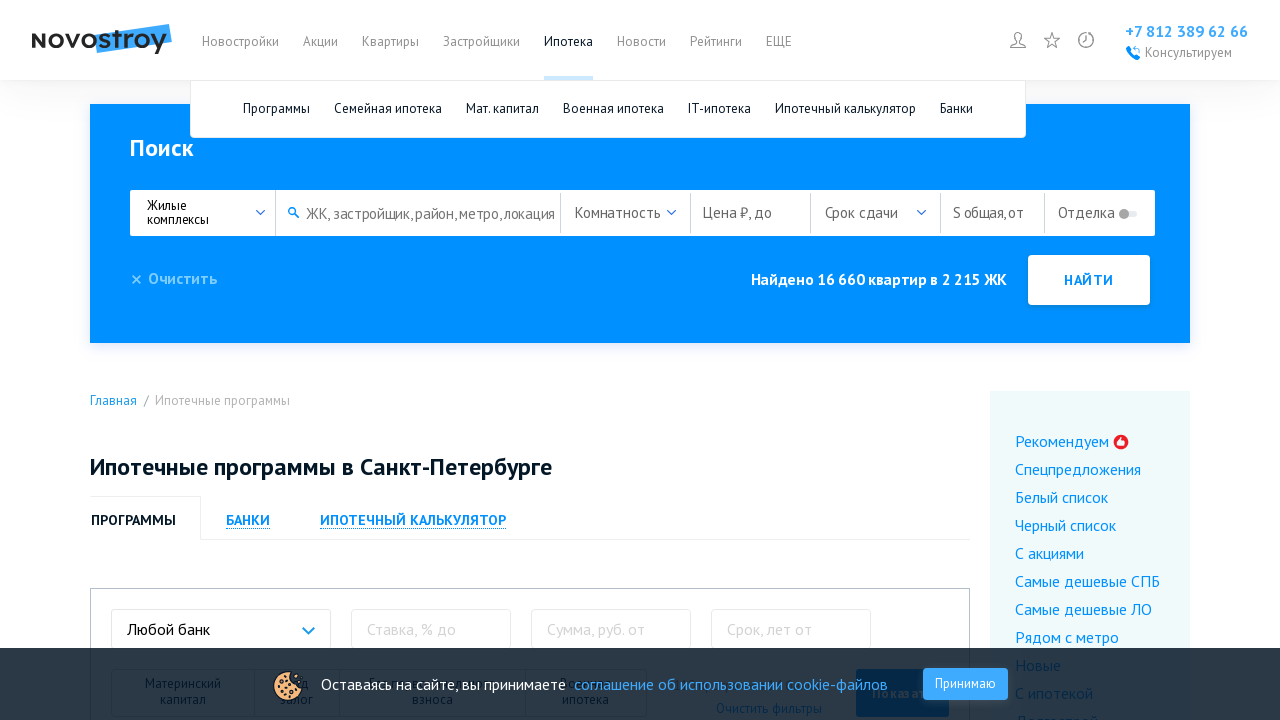

Filled interest rate field with '10' on #percent
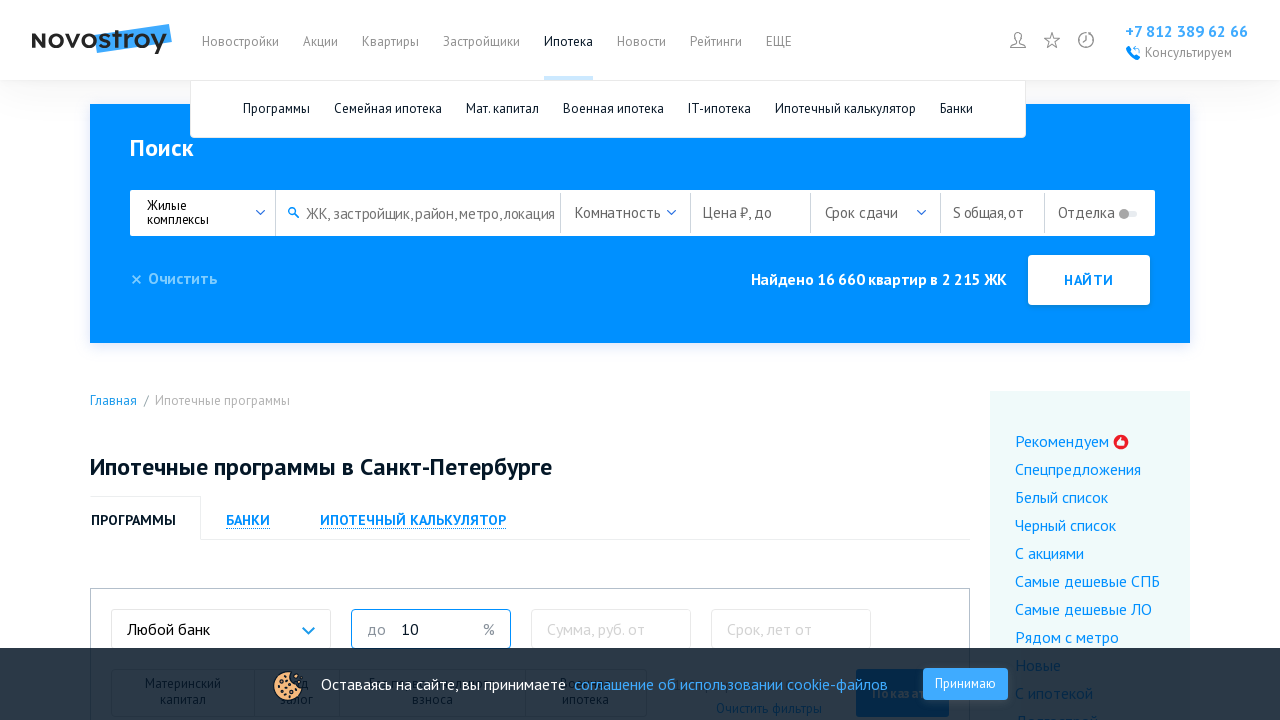

Filled loan sum field with '5000000' on #sum
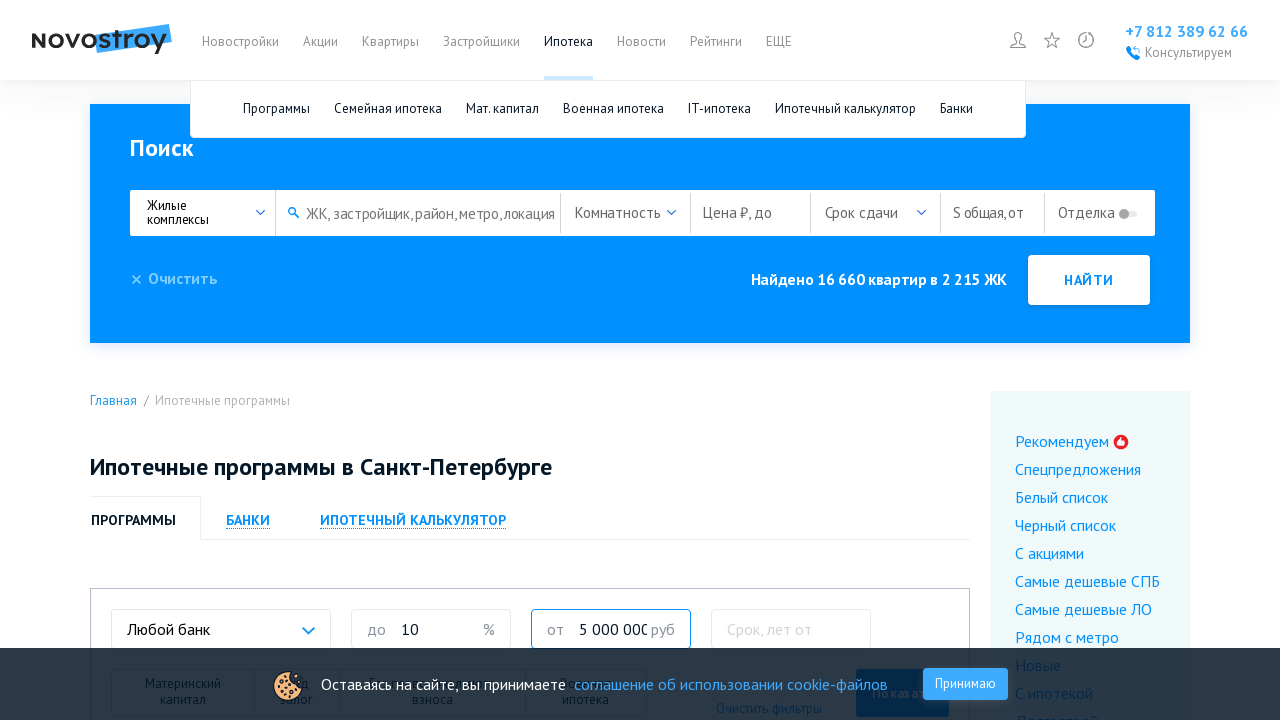

Filled loan term field with '20' years on #term
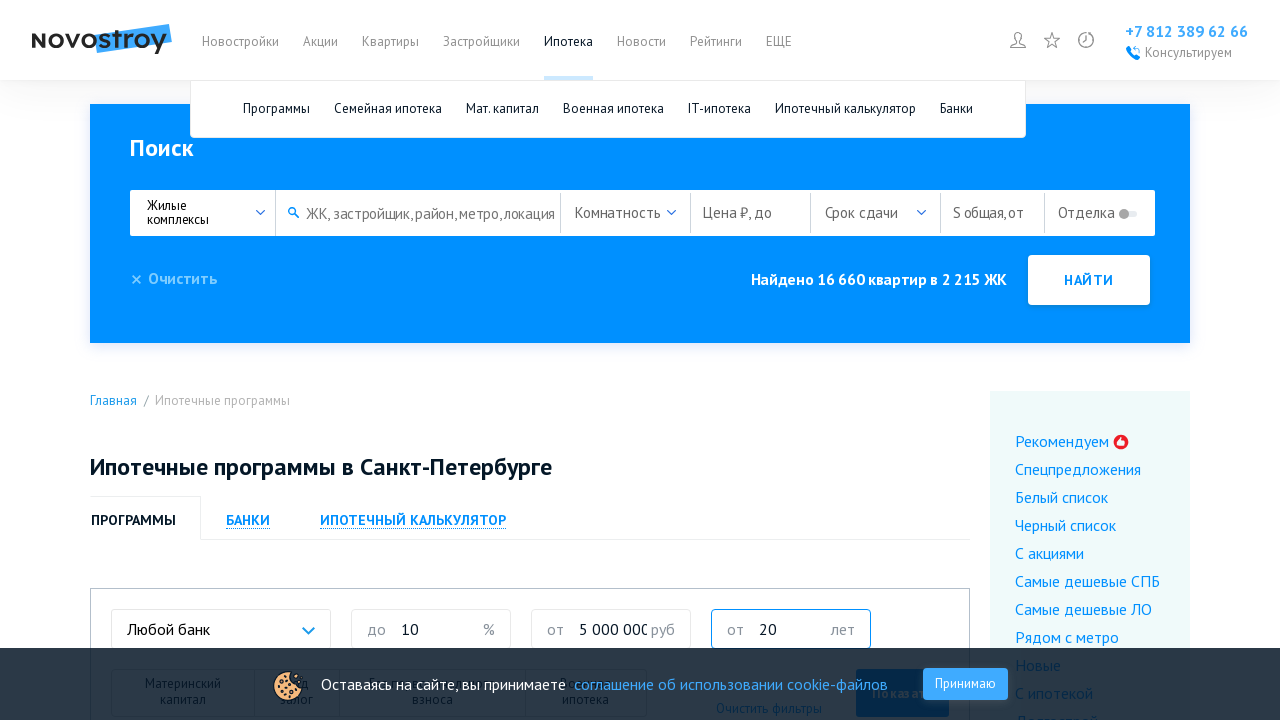

Clicked the first checkbox option at (183, 360) on li.checkbox-btn
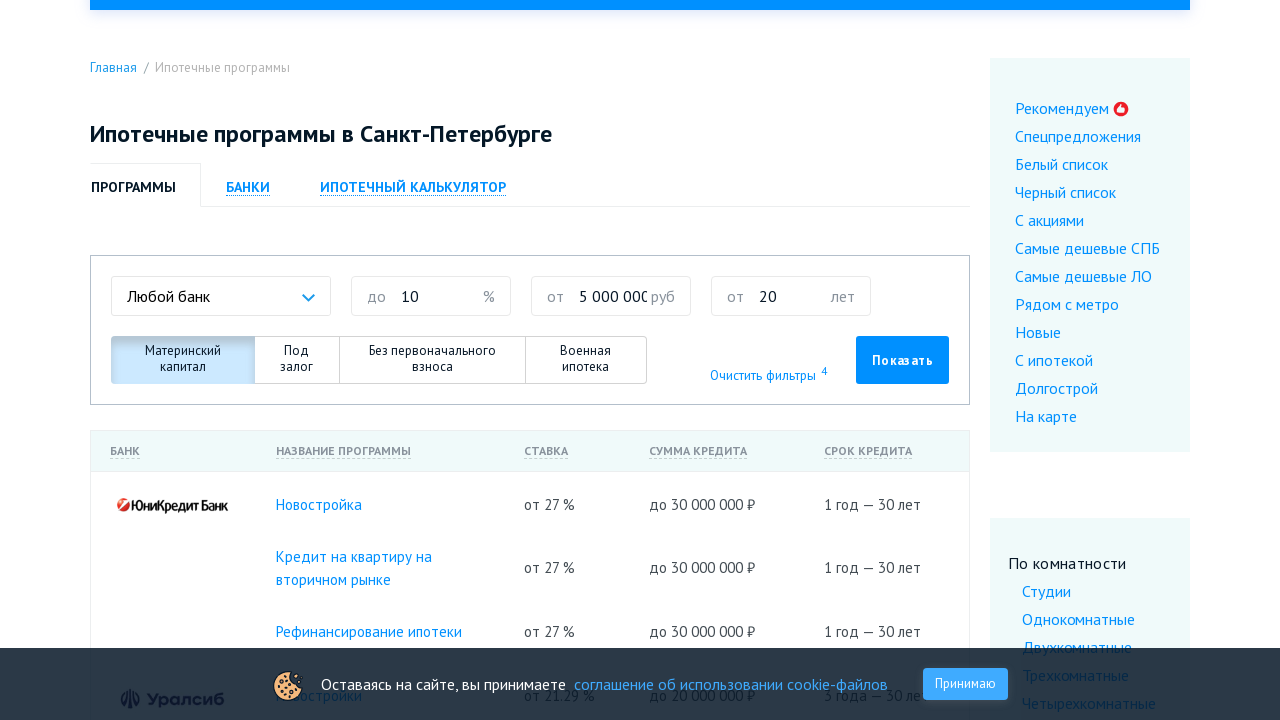

Clicked submit button to calculate mortgage results at (902, 360) on button.mainbtn.mortgage-block__filter-submit-btn
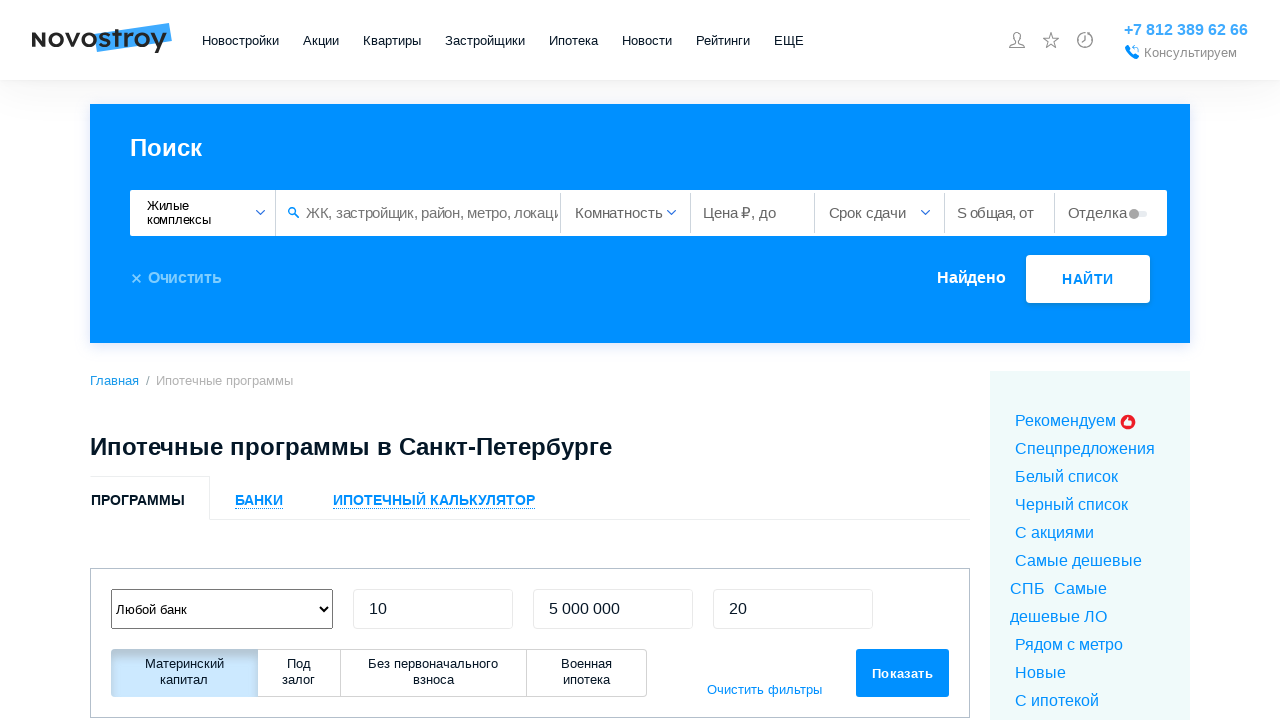

Waited 2 seconds for results to load
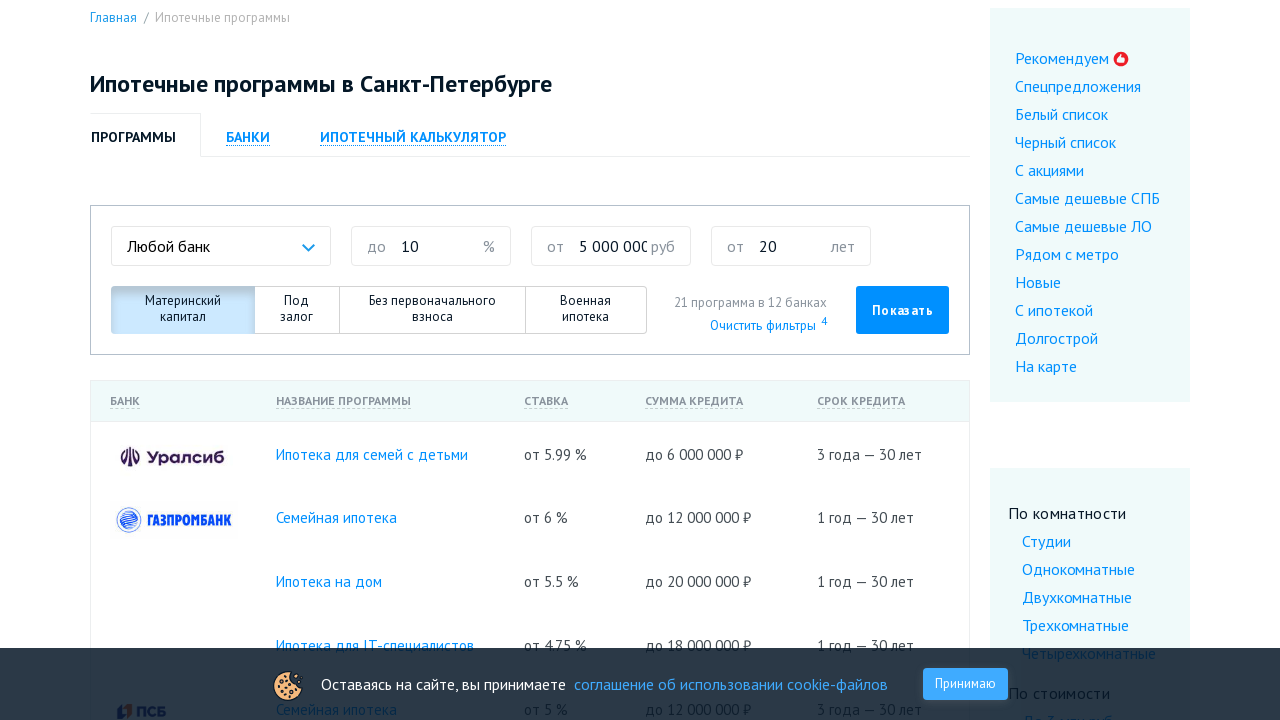

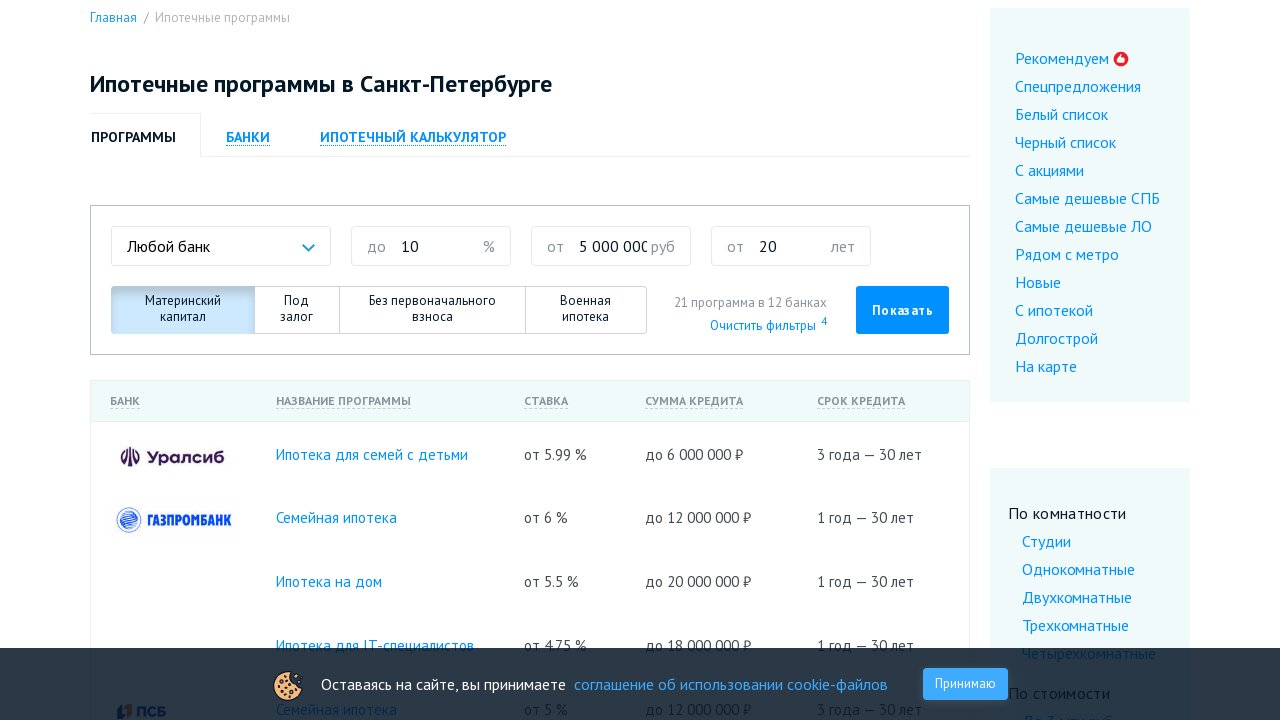